Tests radio button selection functionality by checking if a radio button is selected before and after clicking it

Starting URL: https://www.letskodeit.com/practice

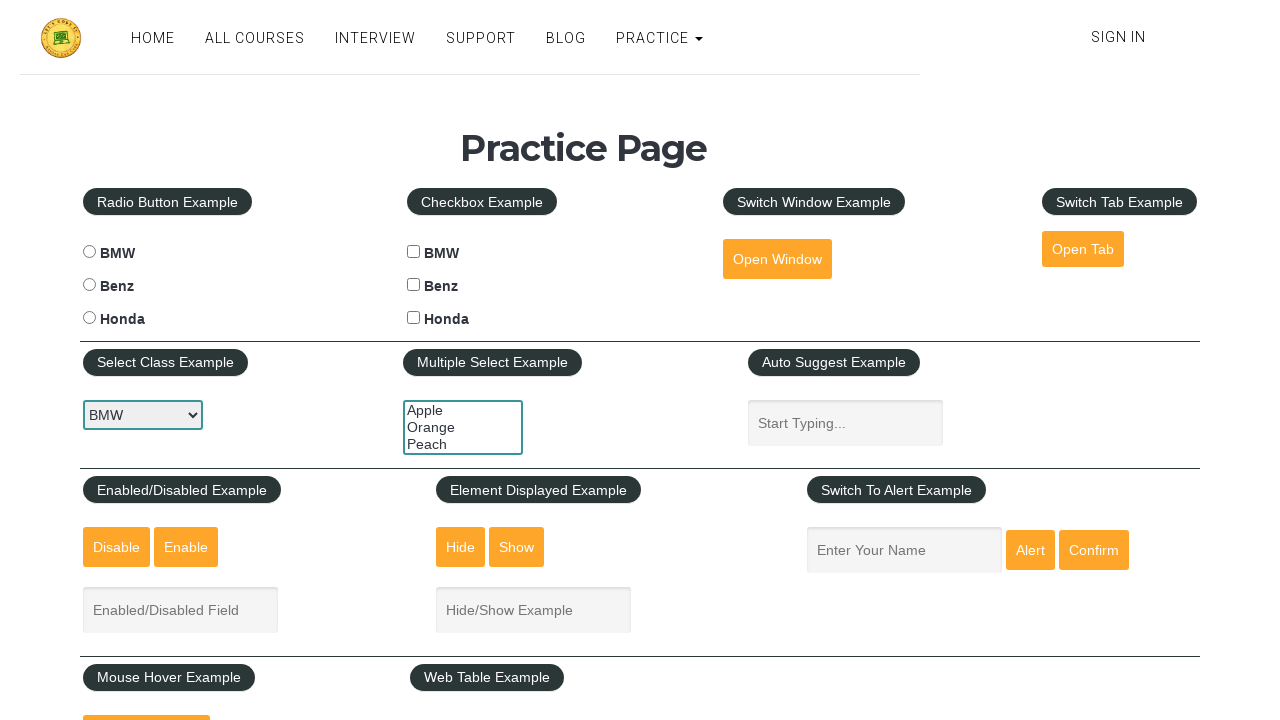

Located BMW radio button element
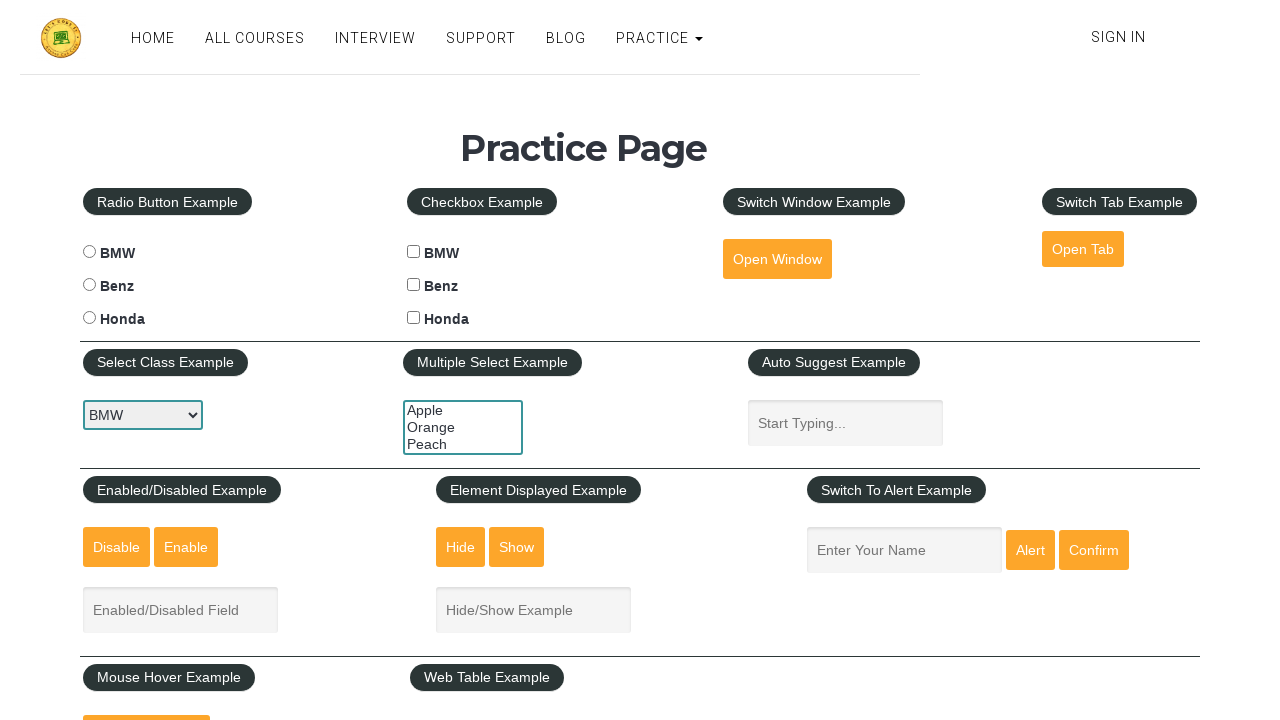

Checked initial state of BMW radio button: False
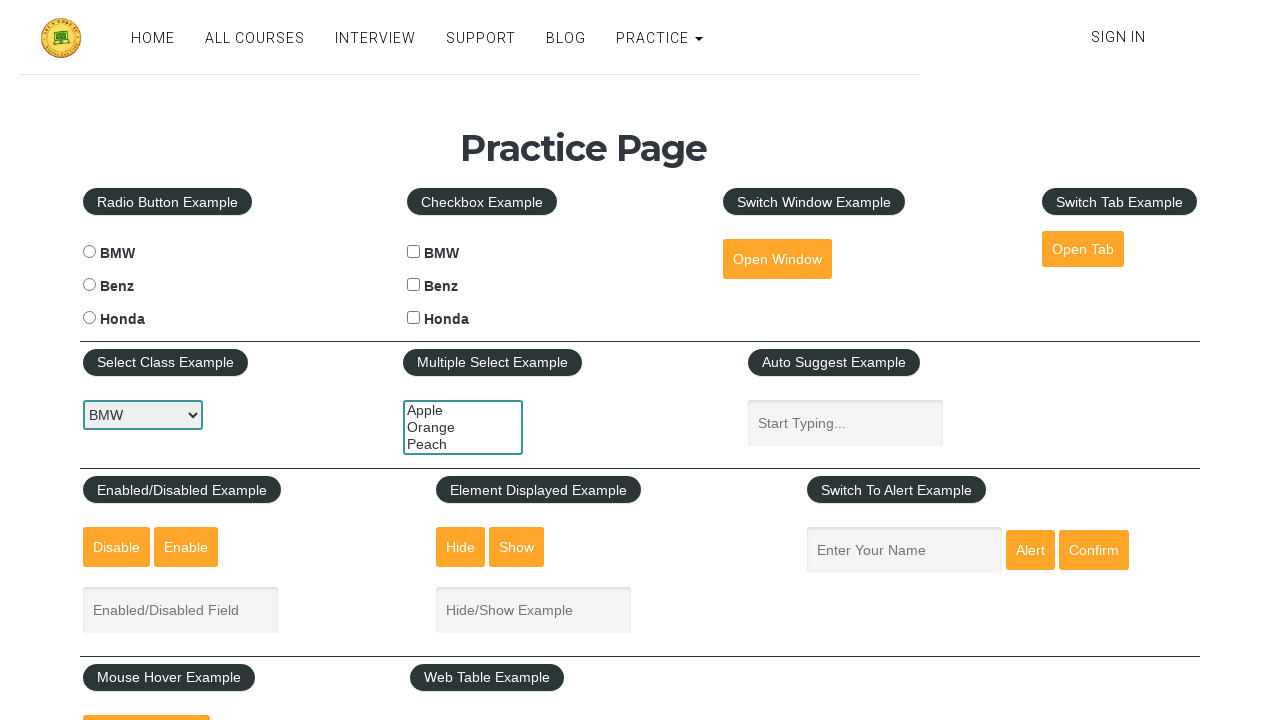

Clicked BMW radio button to select it at (89, 252) on #bmwradio
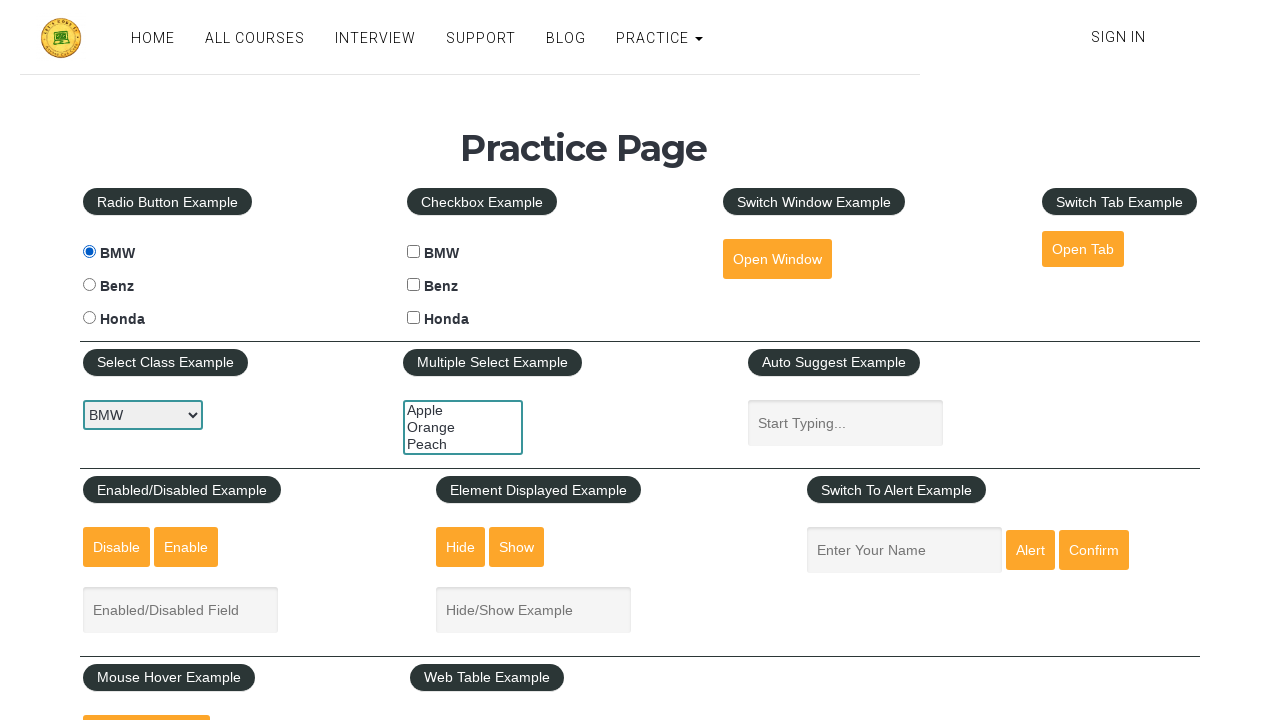

Verified BMW radio button is now selected: True
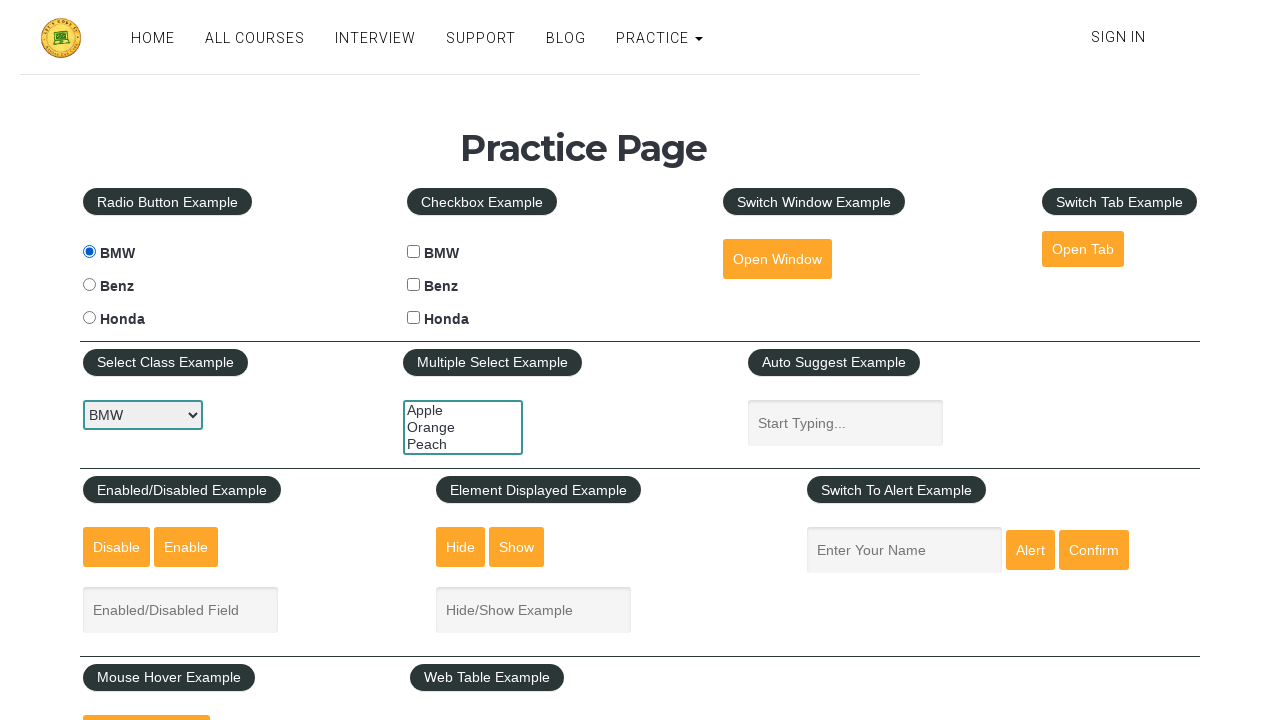

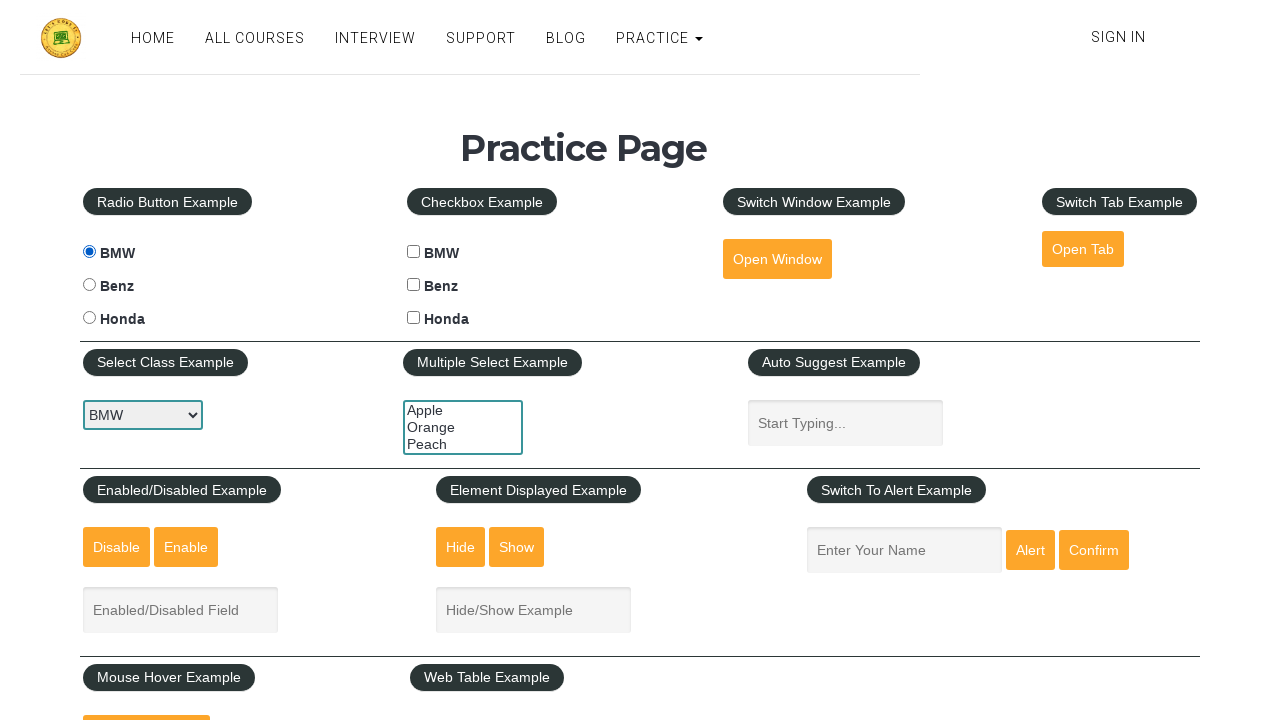